Tests a web calculator by entering two numbers (10 and 5) and performing all four arithmetic operations (addition, subtraction, multiplication, division), verifying each operation works correctly.

Starting URL: https://testpages.eviltester.com/styled/calculator

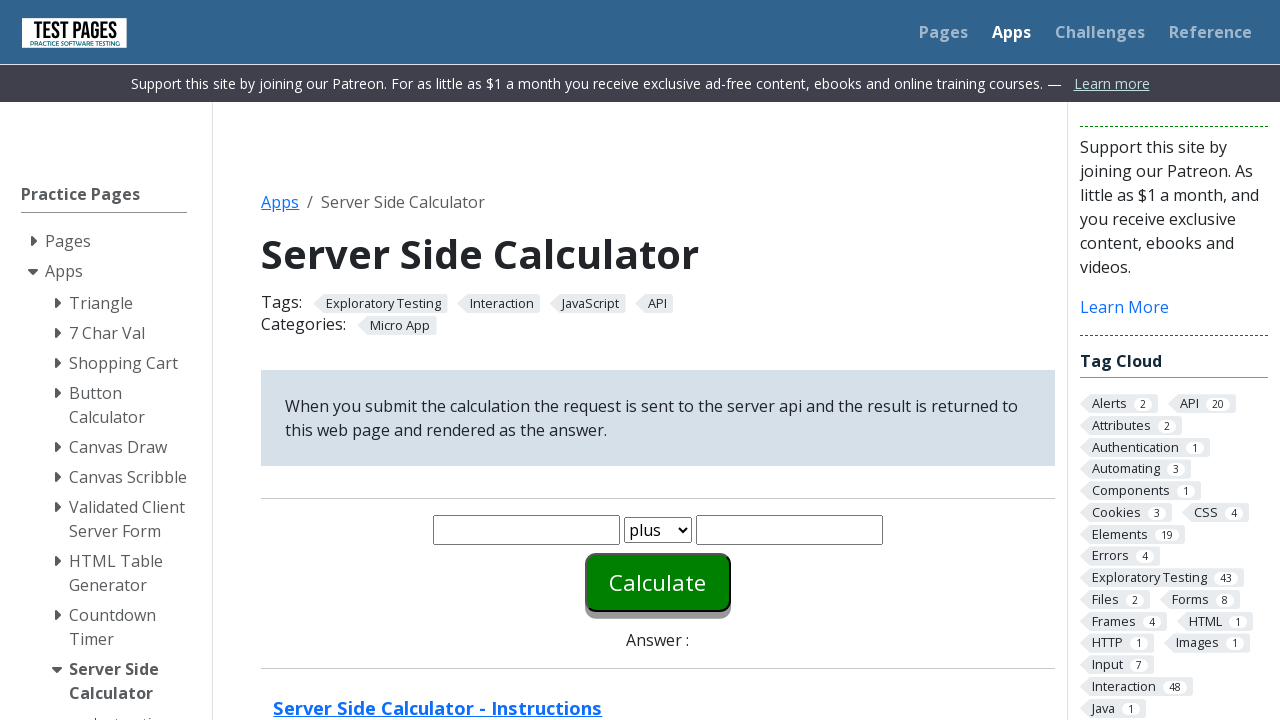

Entered first number (10) into number1 field on #number1
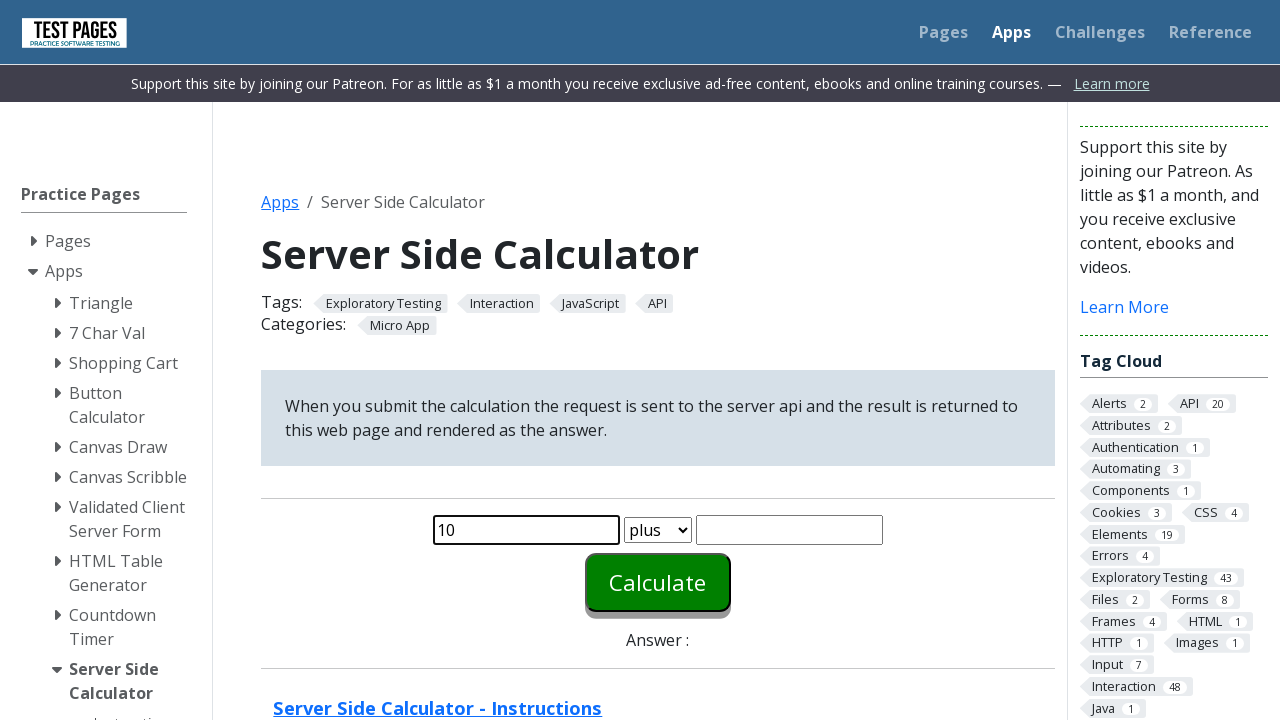

Entered second number (5) into number2 field on #number2
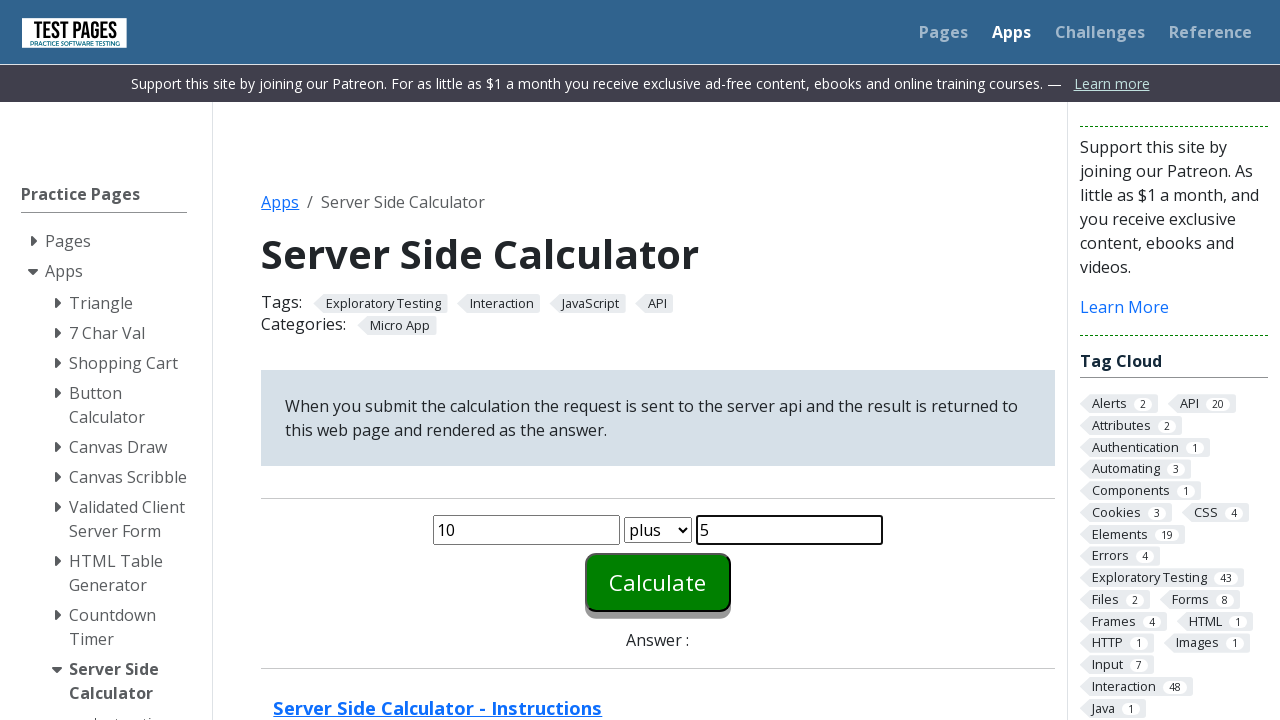

Selected addition (+) operation on #function
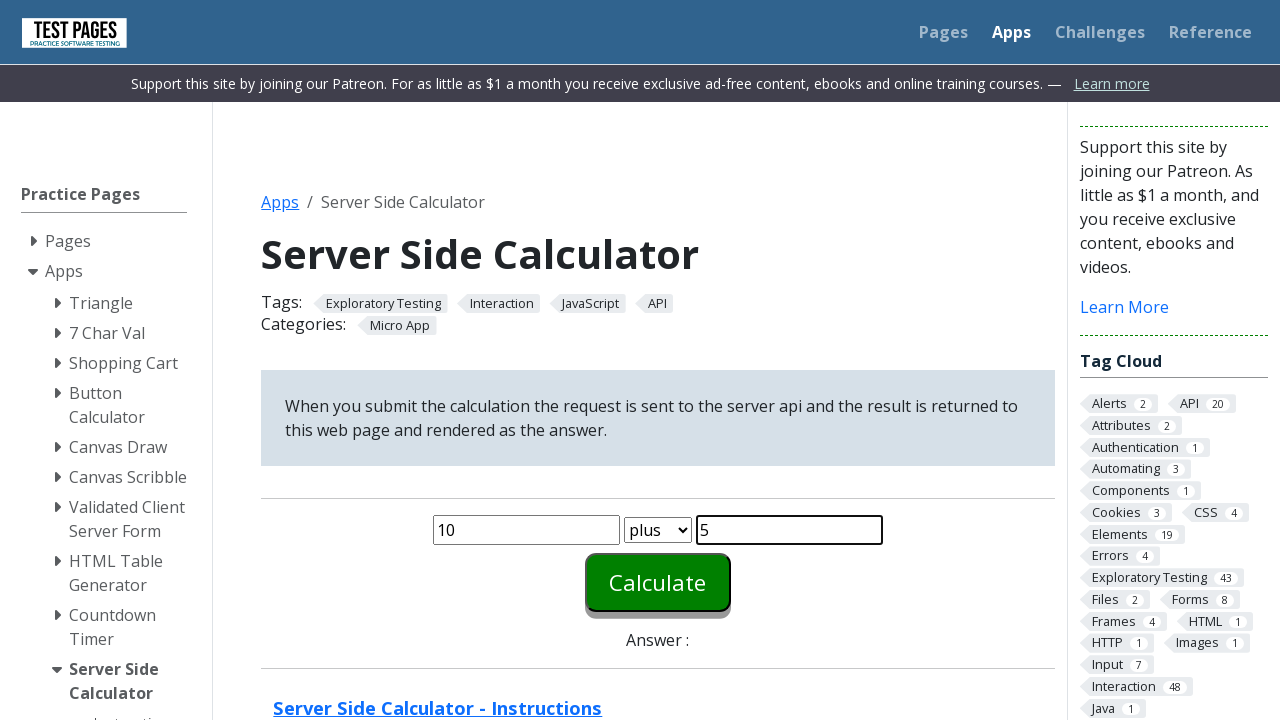

Clicked calculate button for addition at (658, 582) on #calculate
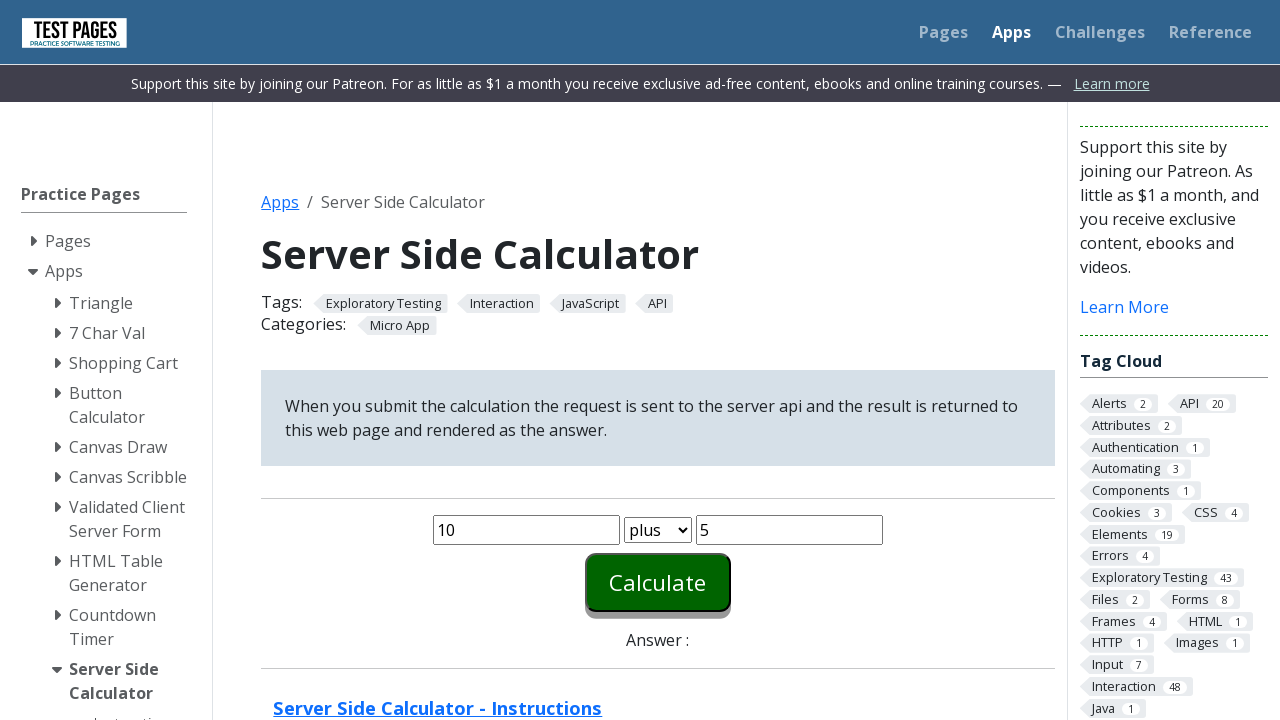

Addition result appeared (10 + 5 = 15)
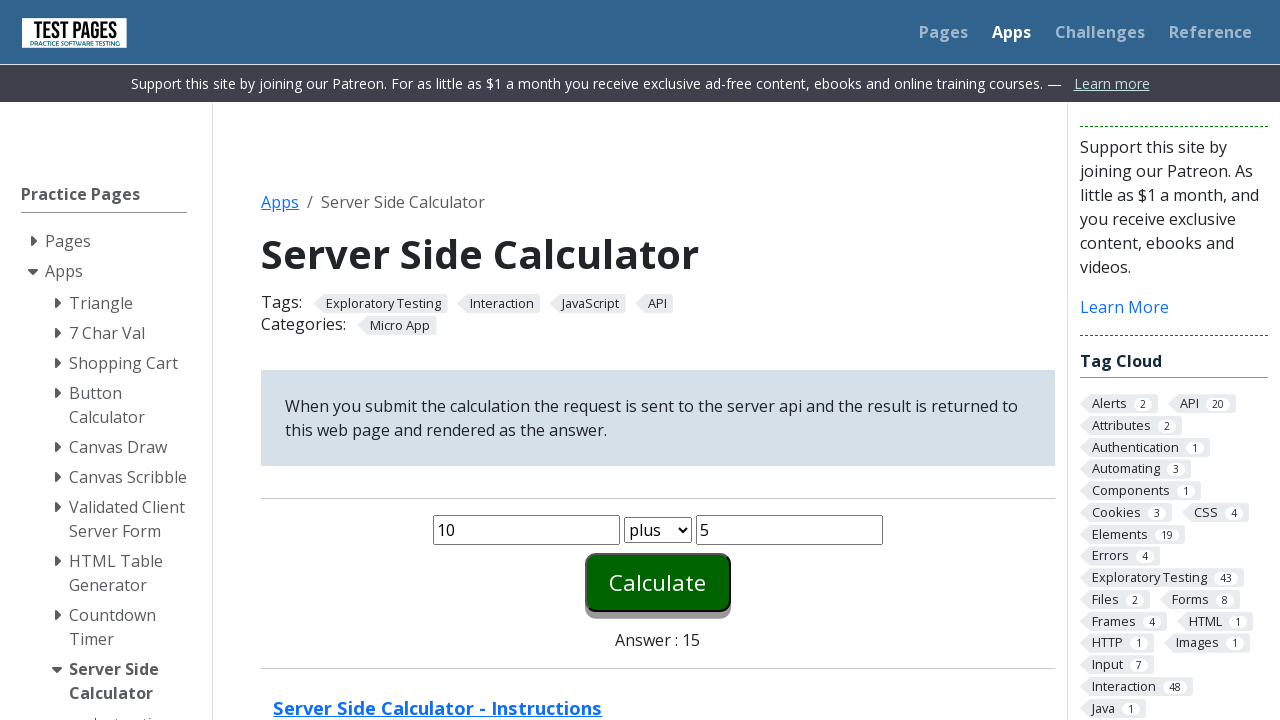

Selected subtraction (-) operation on #function
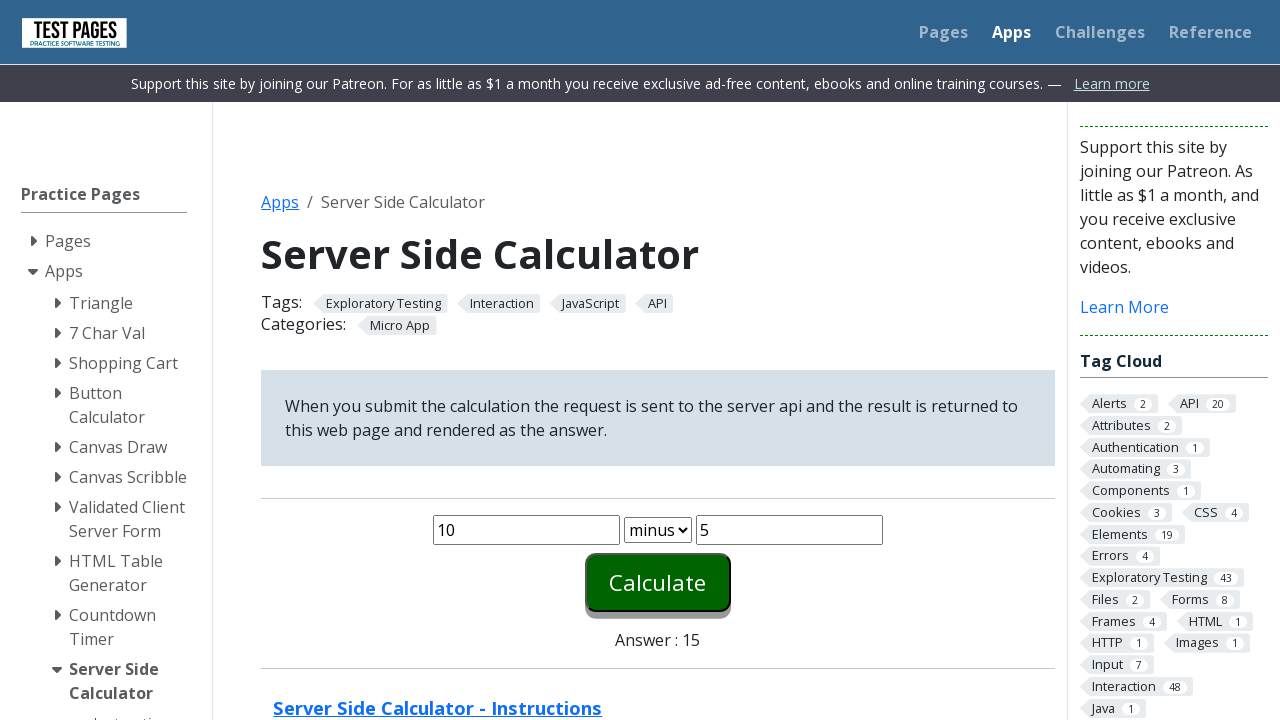

Clicked calculate button for subtraction at (658, 582) on #calculate
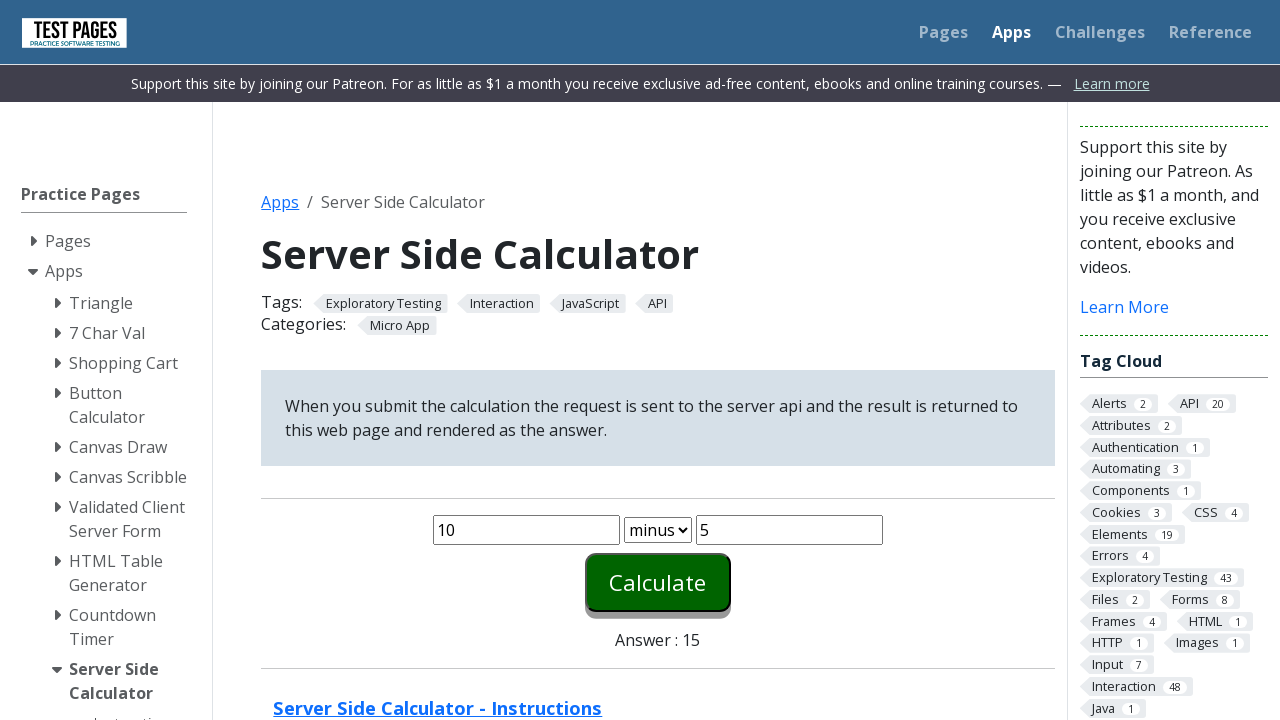

Subtraction result appeared (10 - 5 = 5)
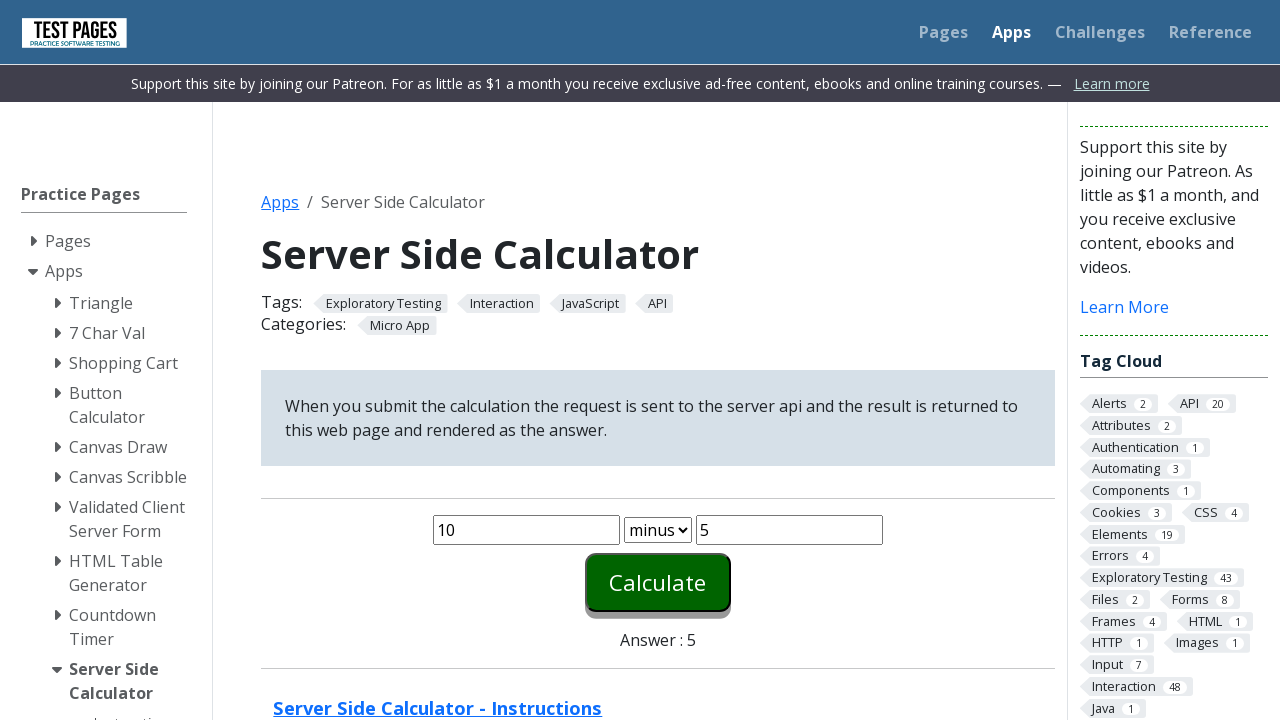

Selected multiplication (*) operation on #function
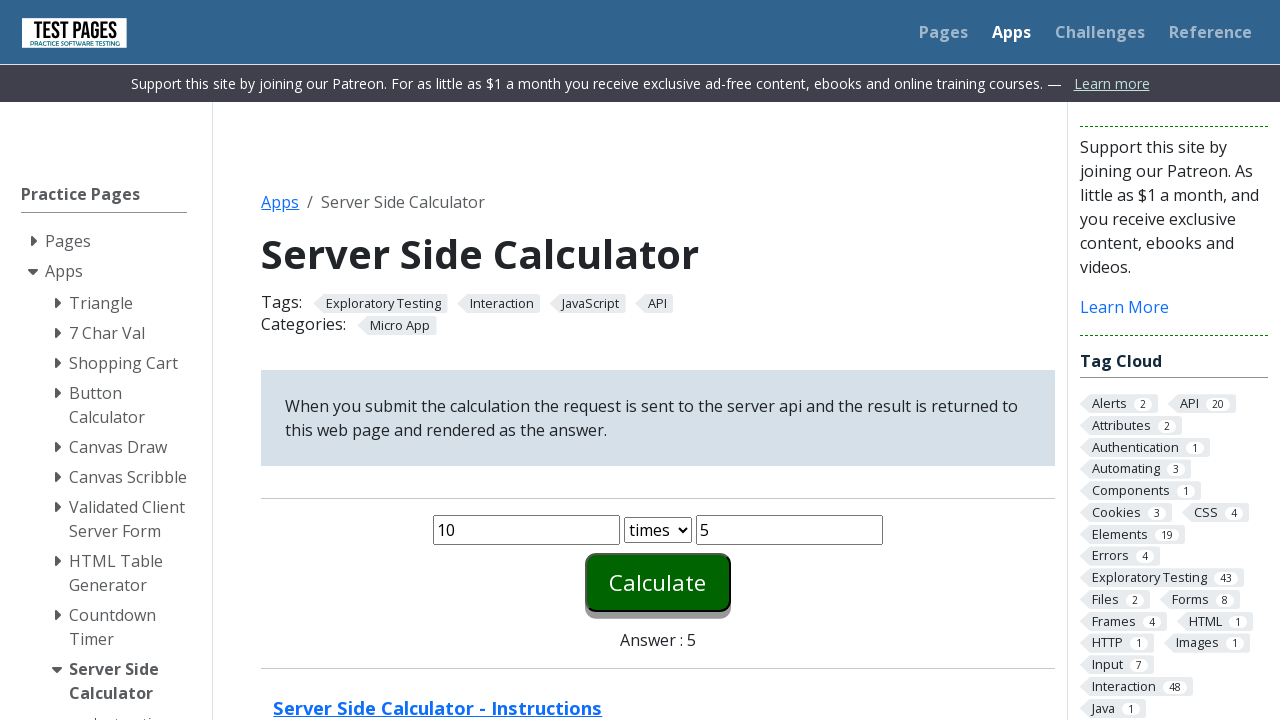

Clicked calculate button for multiplication at (658, 582) on #calculate
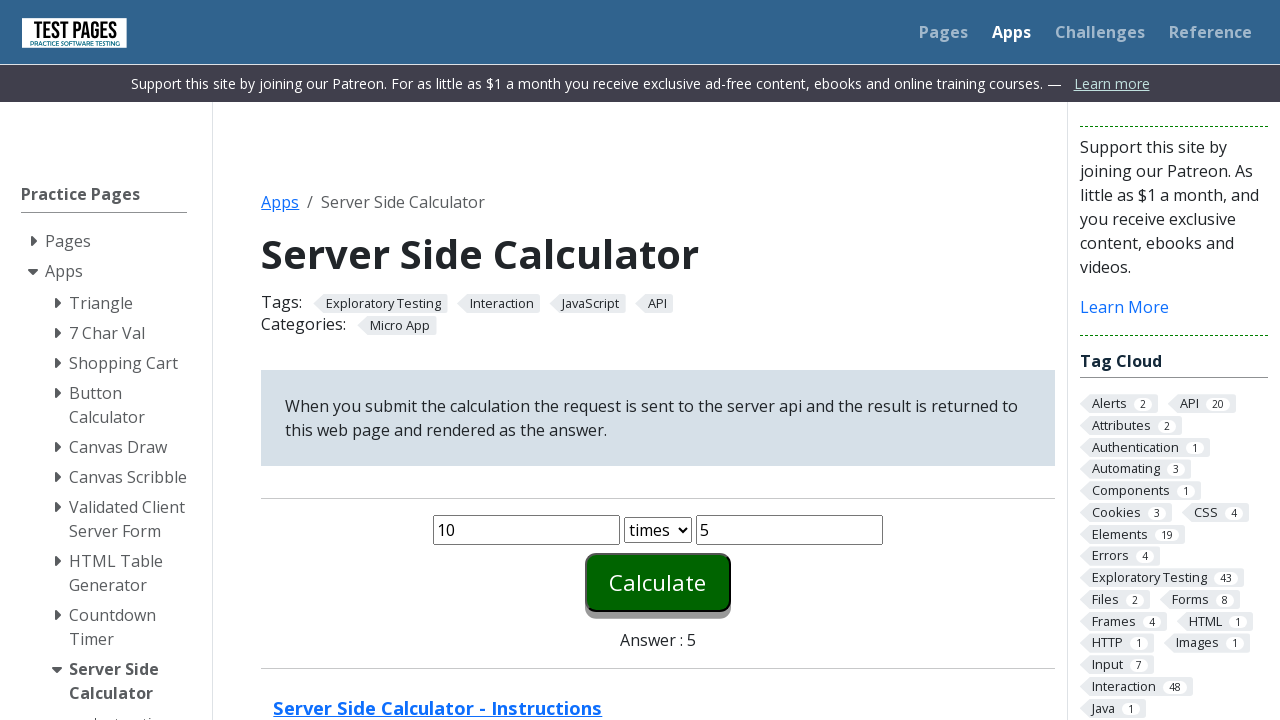

Multiplication result appeared (10 * 5 = 50)
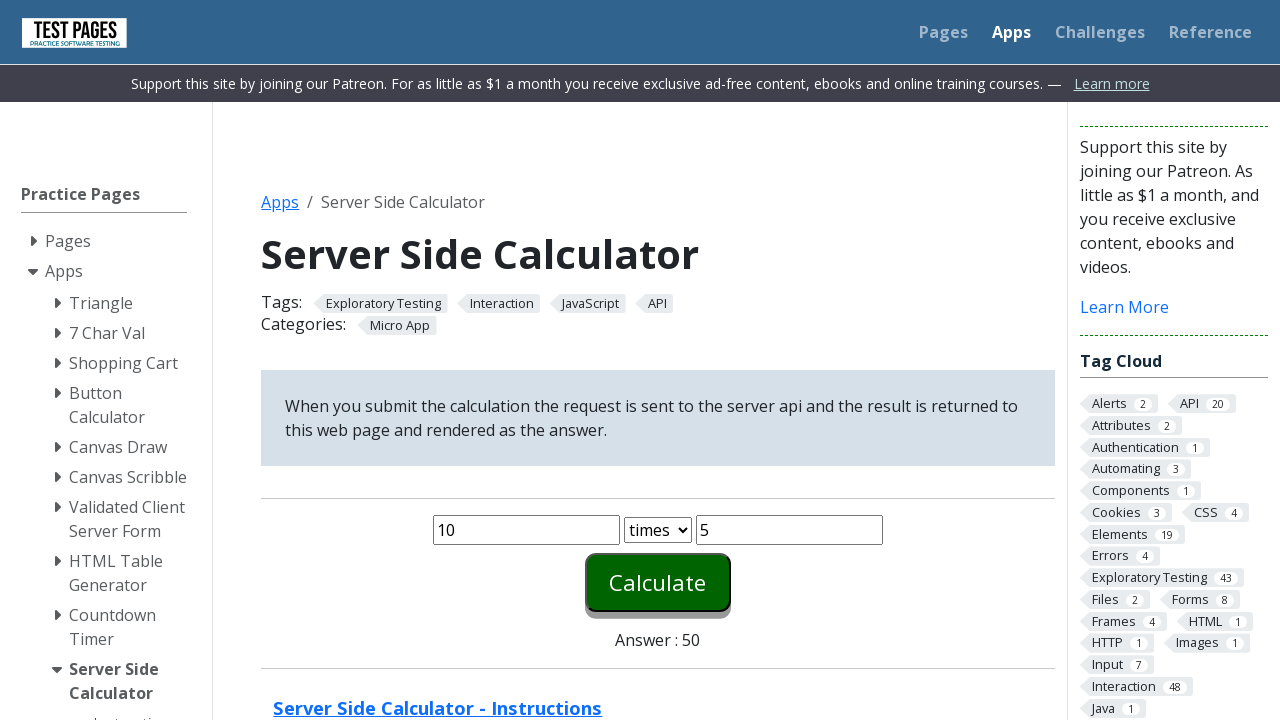

Selected division (/) operation on #function
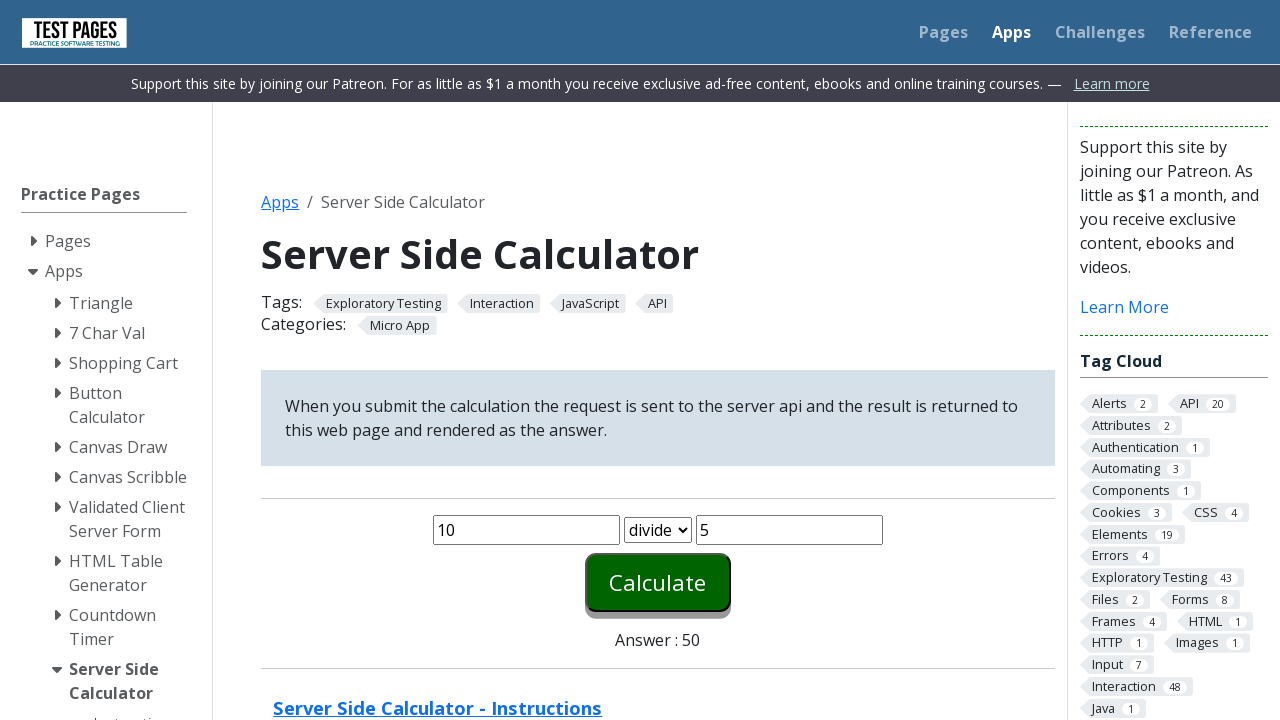

Clicked calculate button for division at (658, 582) on #calculate
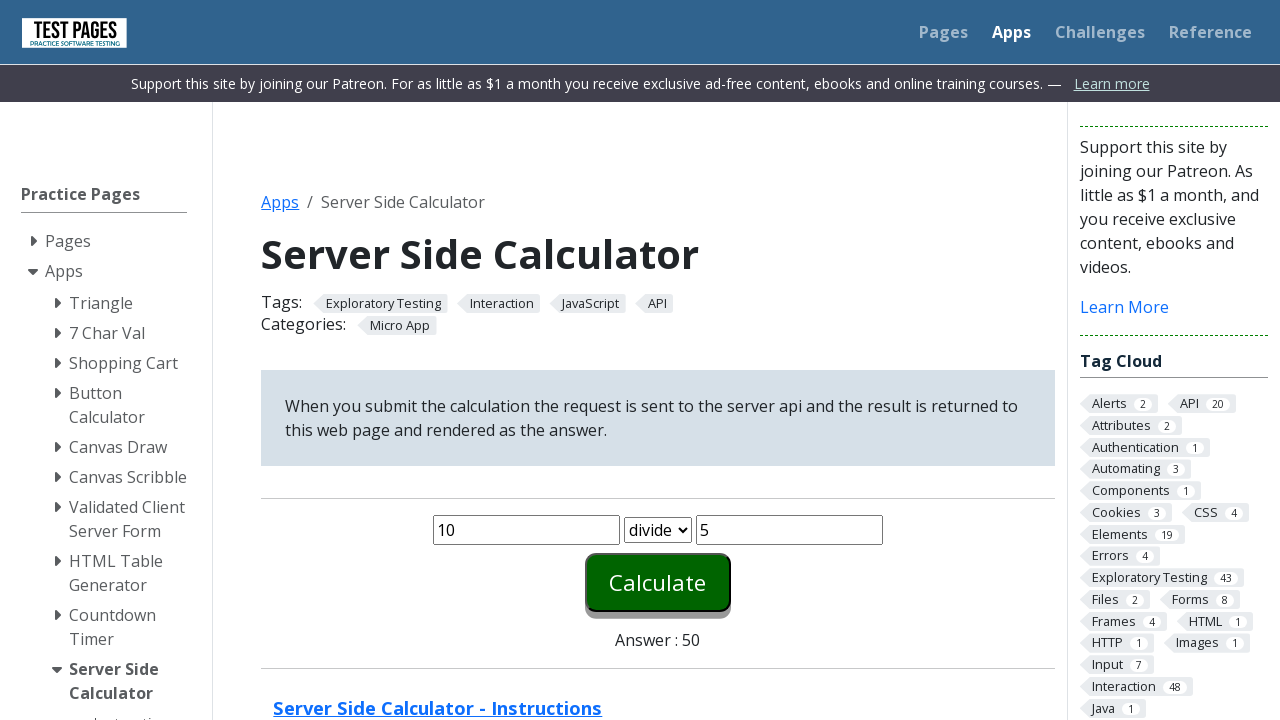

Division result appeared (10 / 5 = 2)
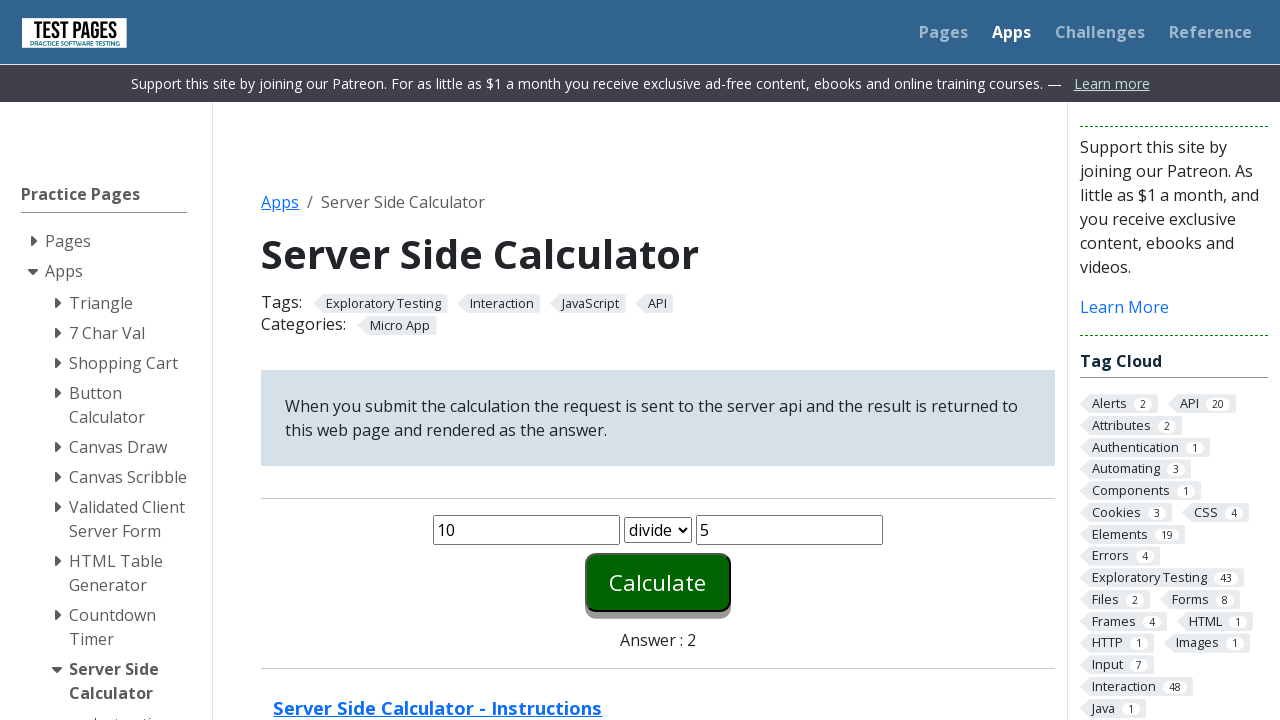

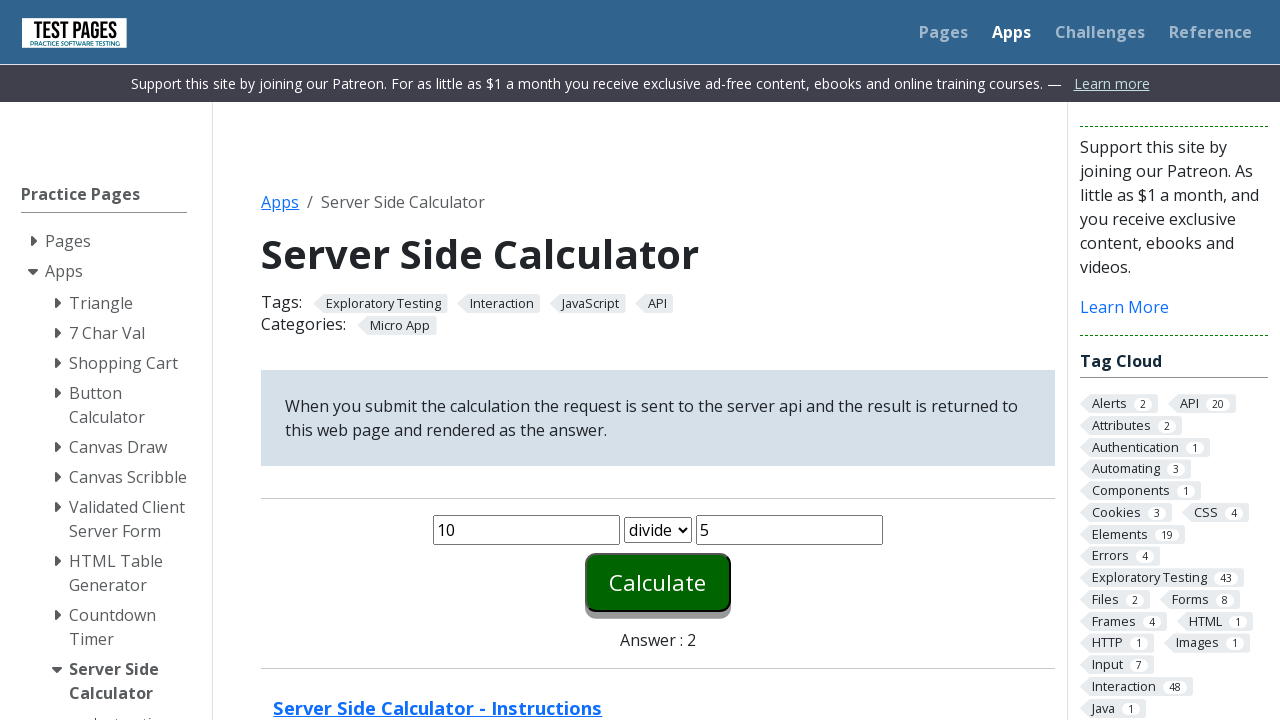